Tests a loading images page by waiting for images to finish loading (indicated by "Done!" text) and then verifying an image element is present

Starting URL: https://bonigarcia.dev/selenium-webdriver-java/loading-images.html

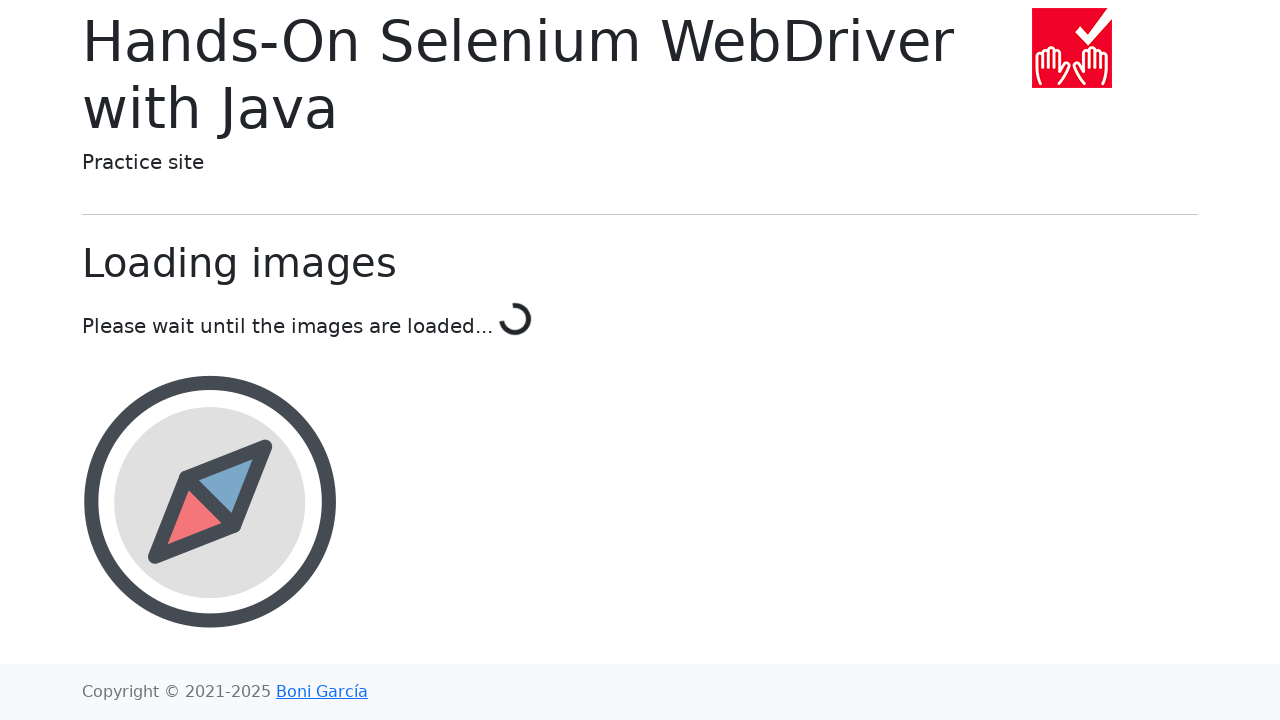

Navigated to loading images page
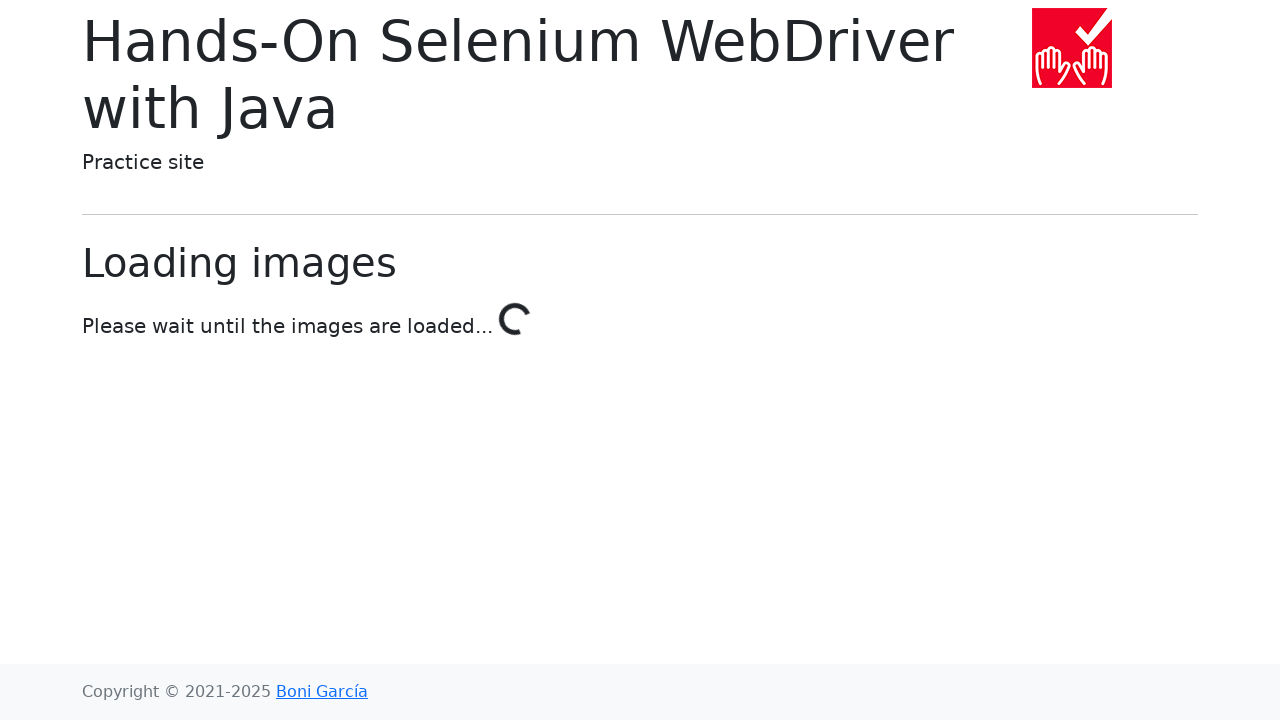

Loading indicator became visible
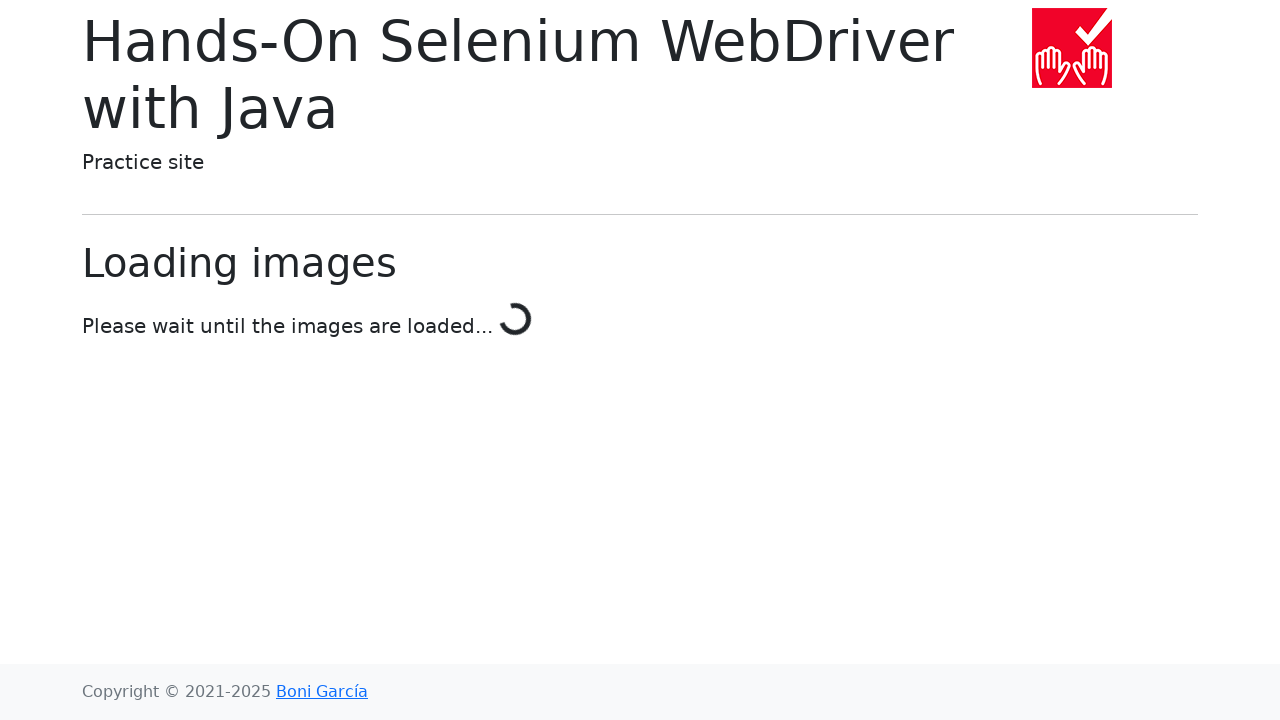

All images finished loading, 'Done!' text appeared
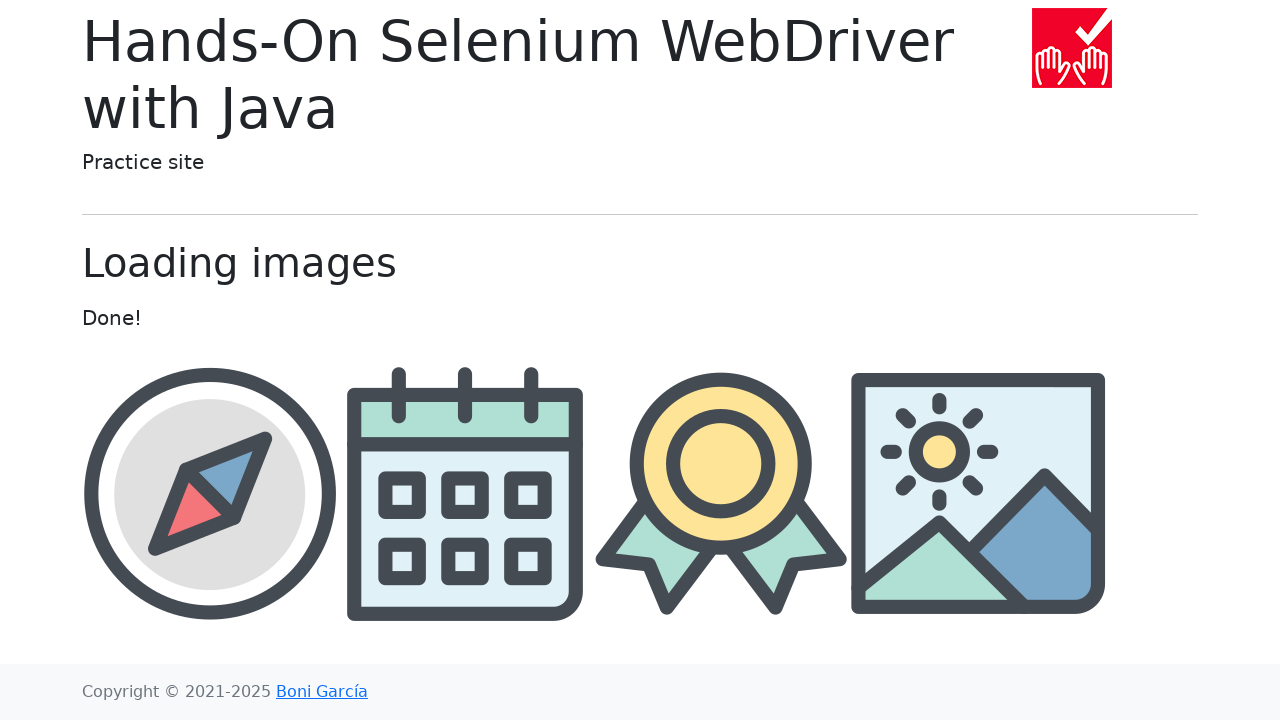

Located the third image element
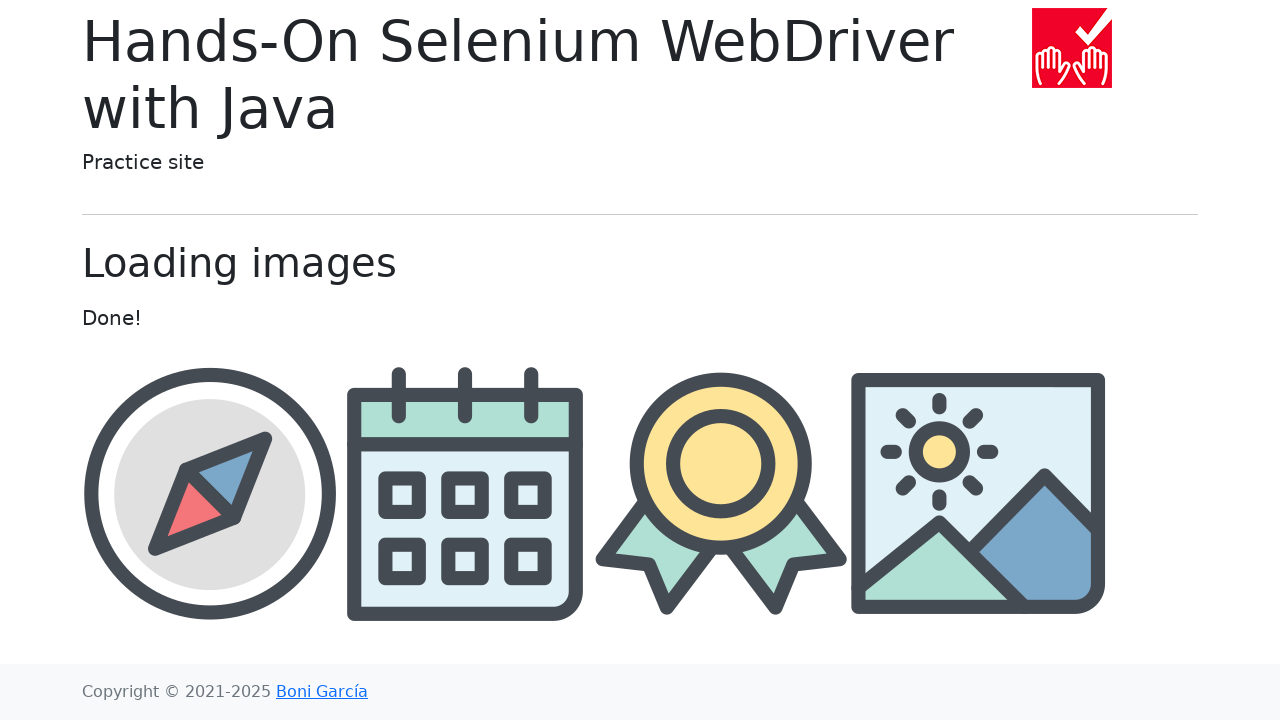

Third image is visible and loaded
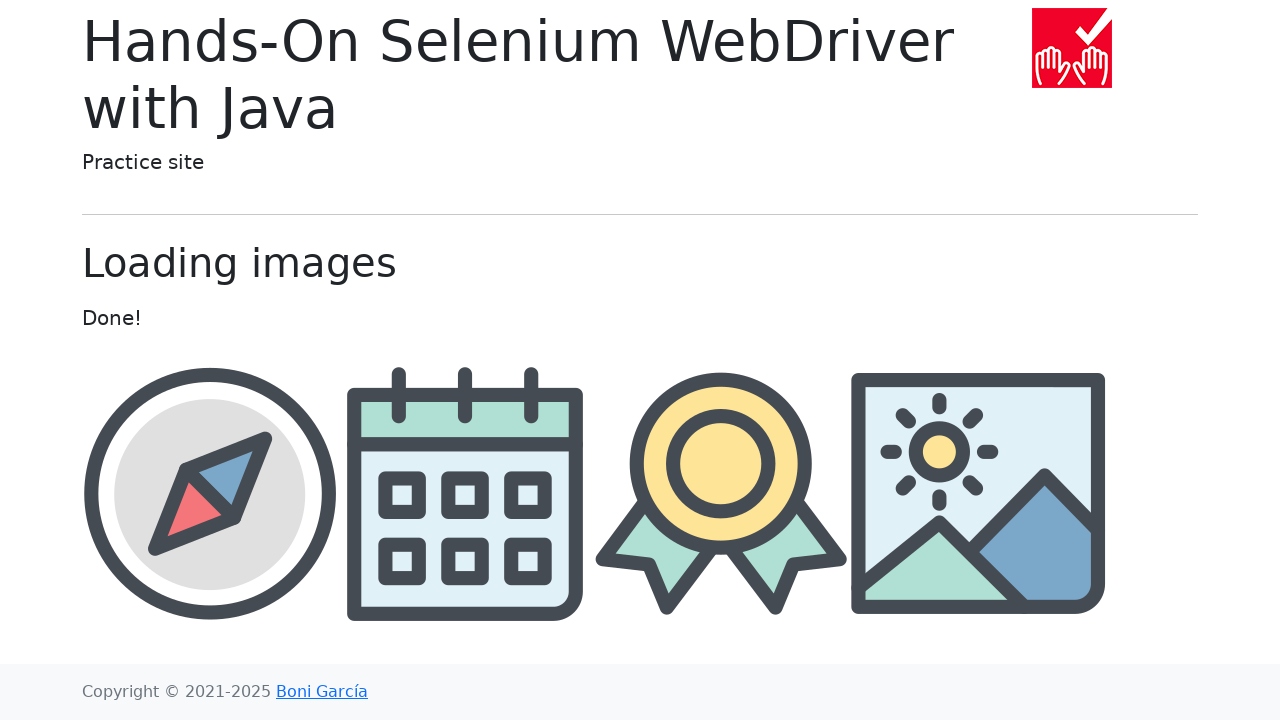

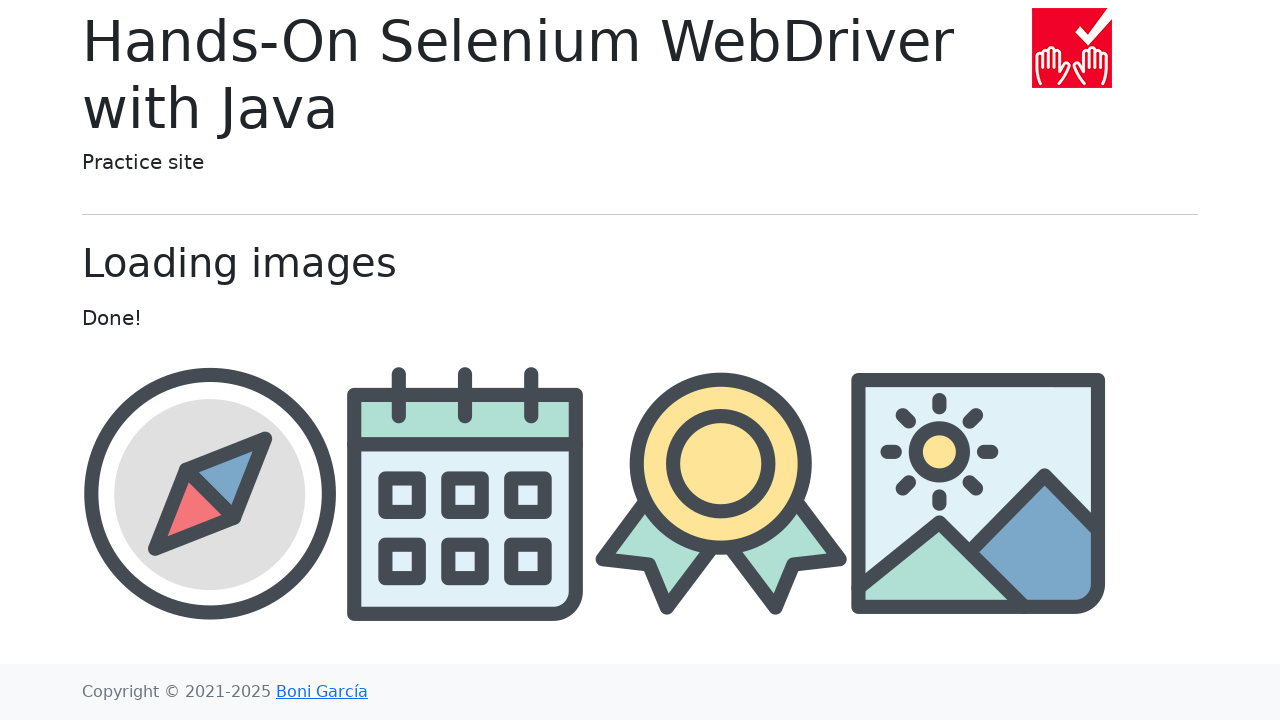